Tests basic browser navigation operations on RedBus website including page refresh, back, forward navigation, and window maximize

Starting URL: https://www.redbus.in/

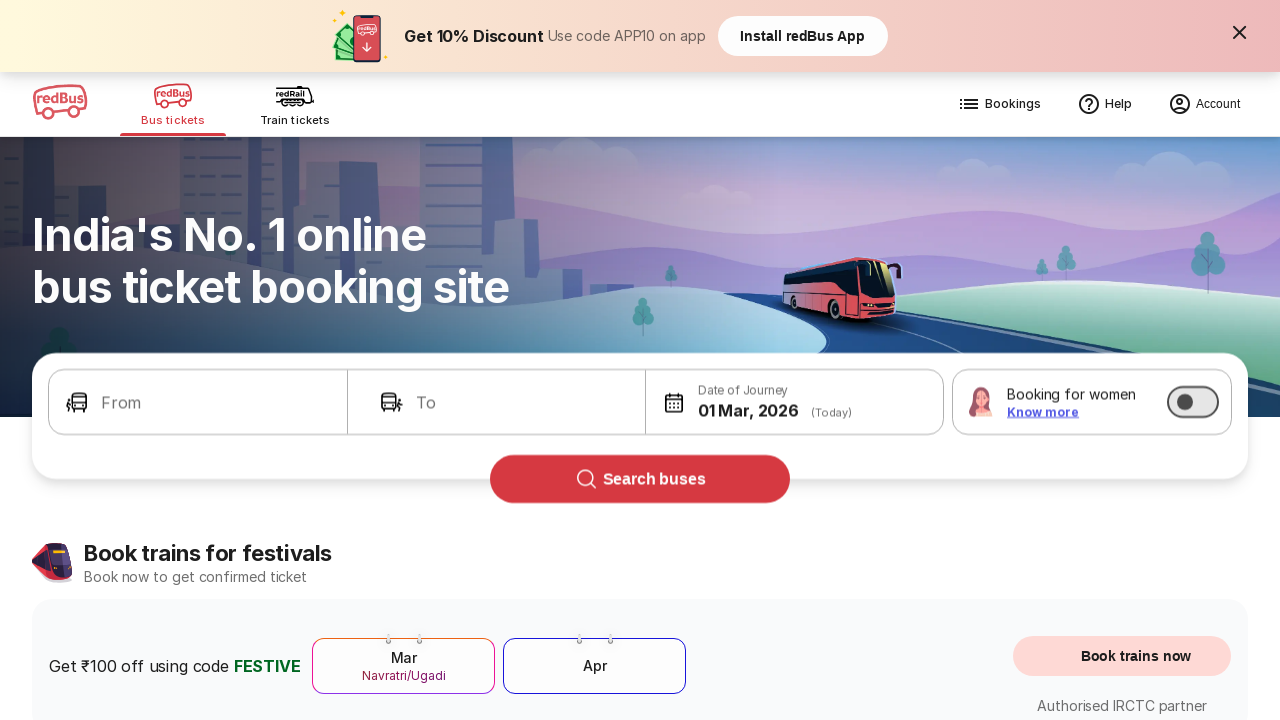

RedBus page loaded with domcontentloaded state
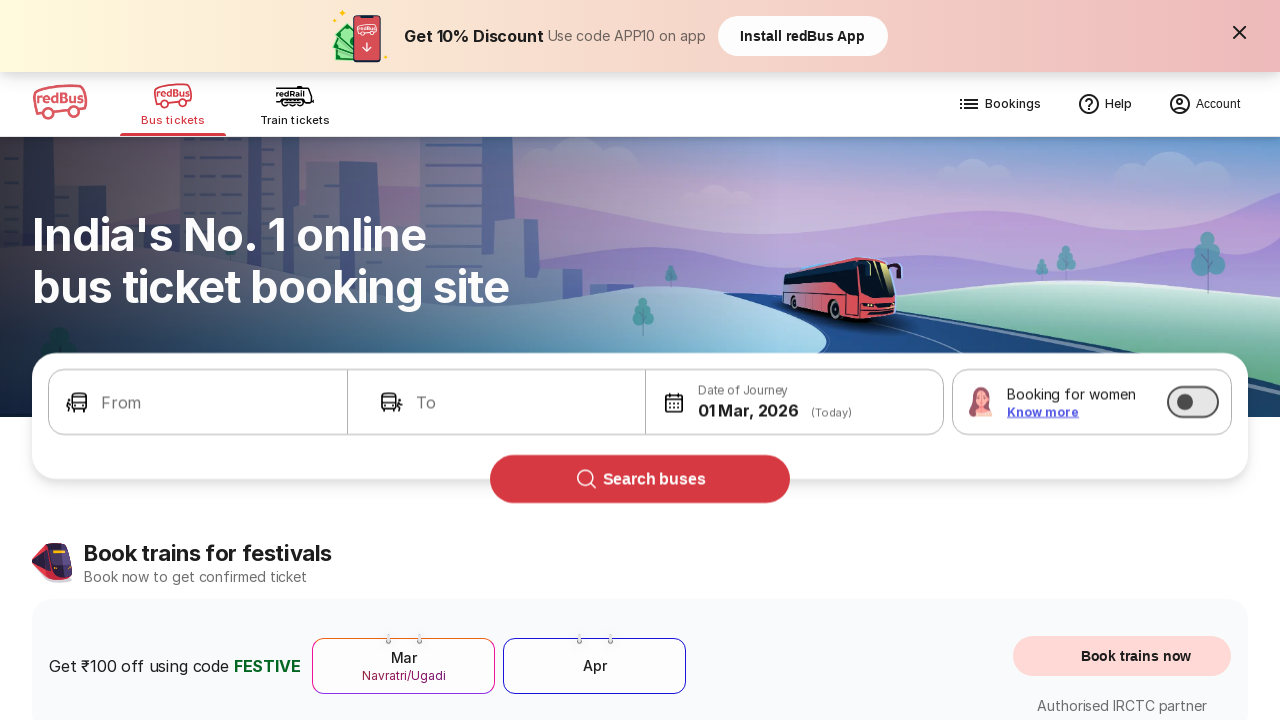

Page refreshed
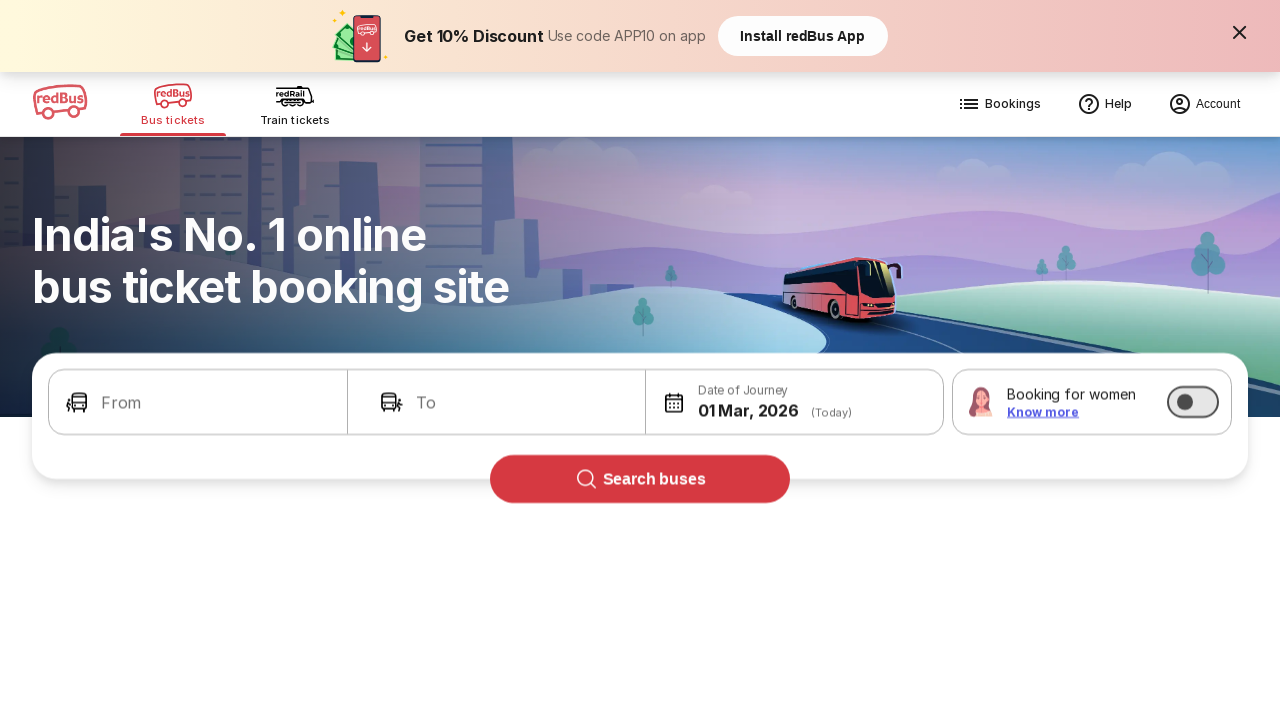

Navigated back in browser history
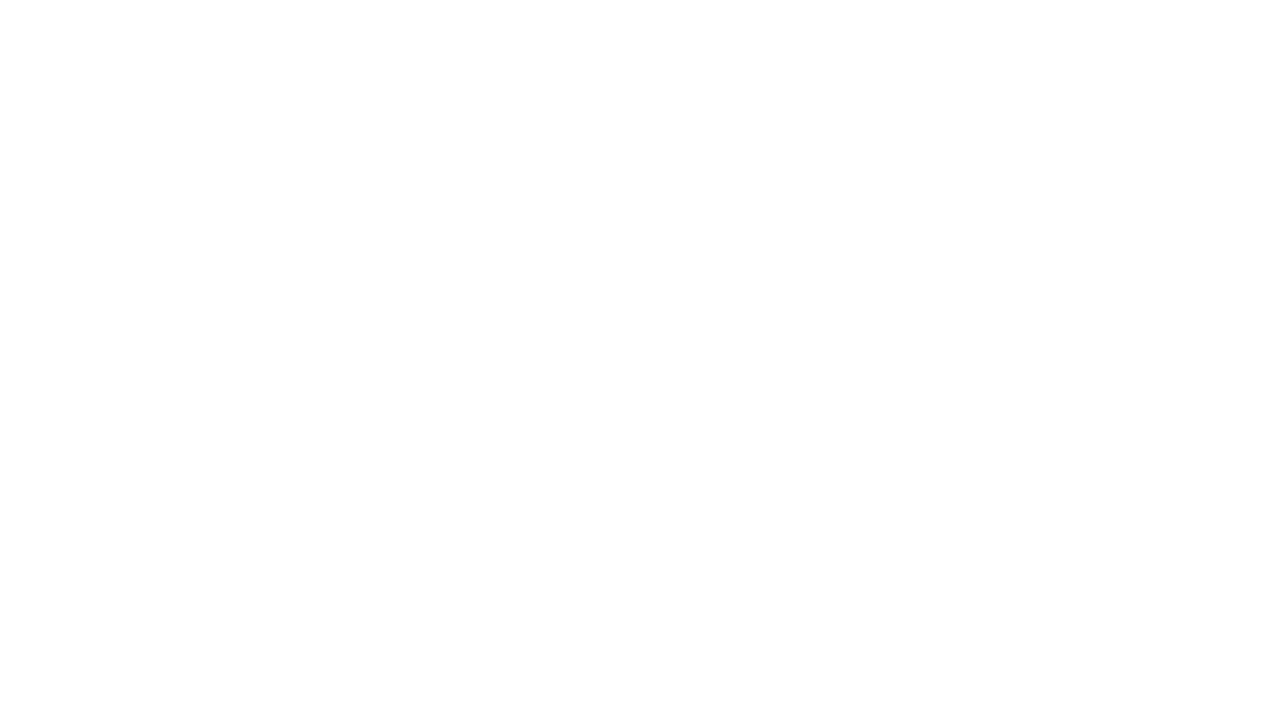

Navigated forward in browser history back to RedBus
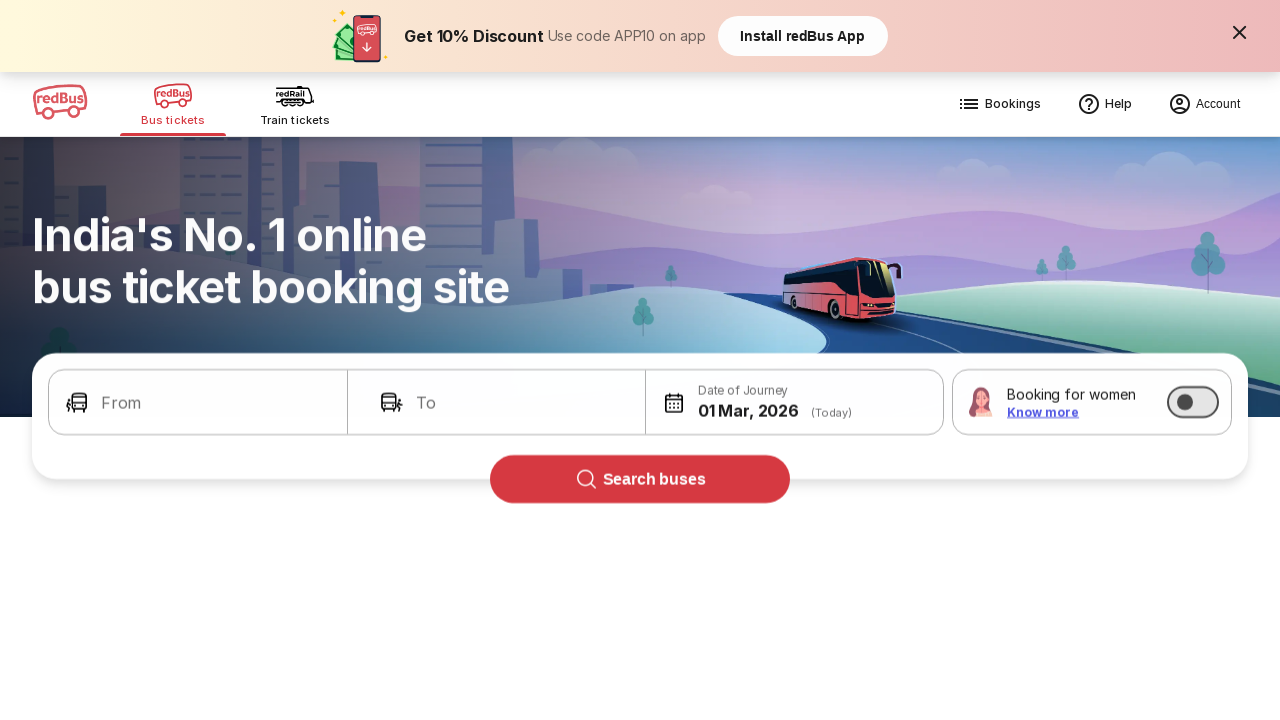

Set viewport size to 1920x1080 (maximized window)
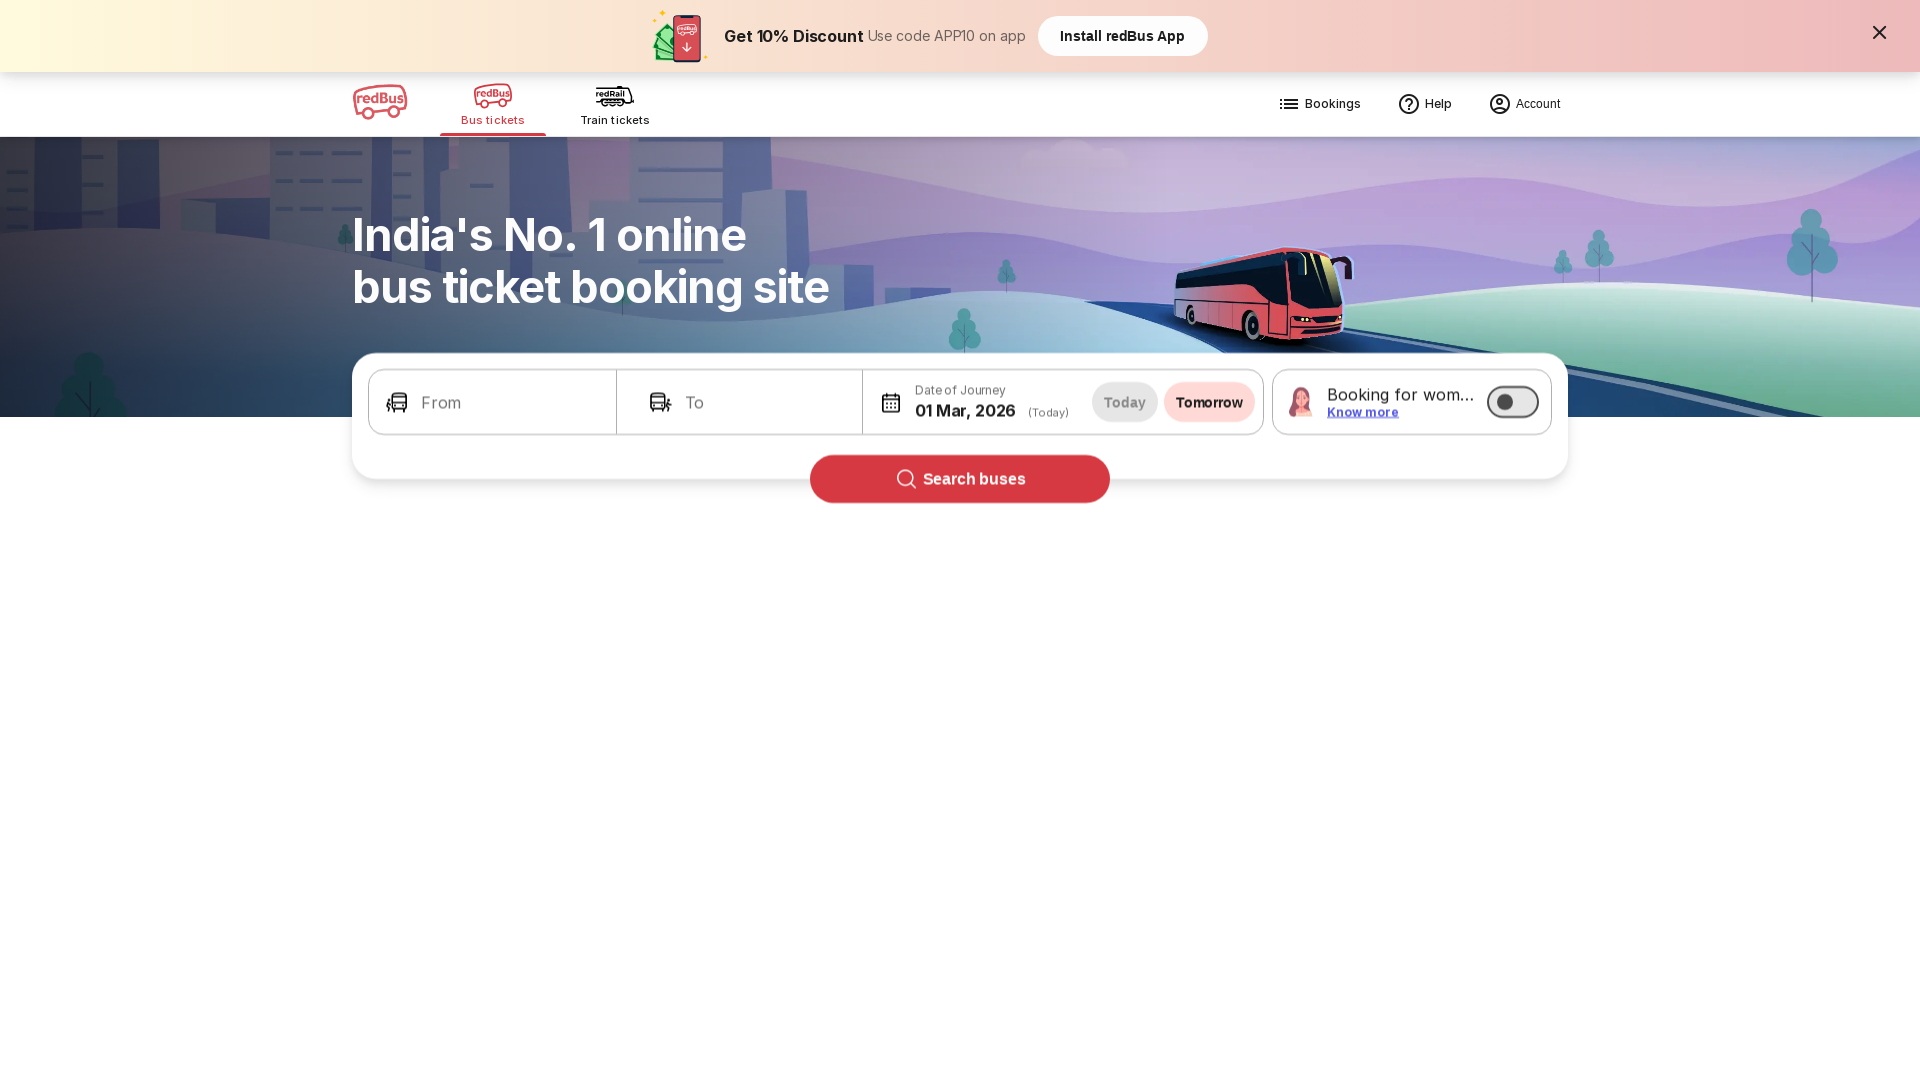

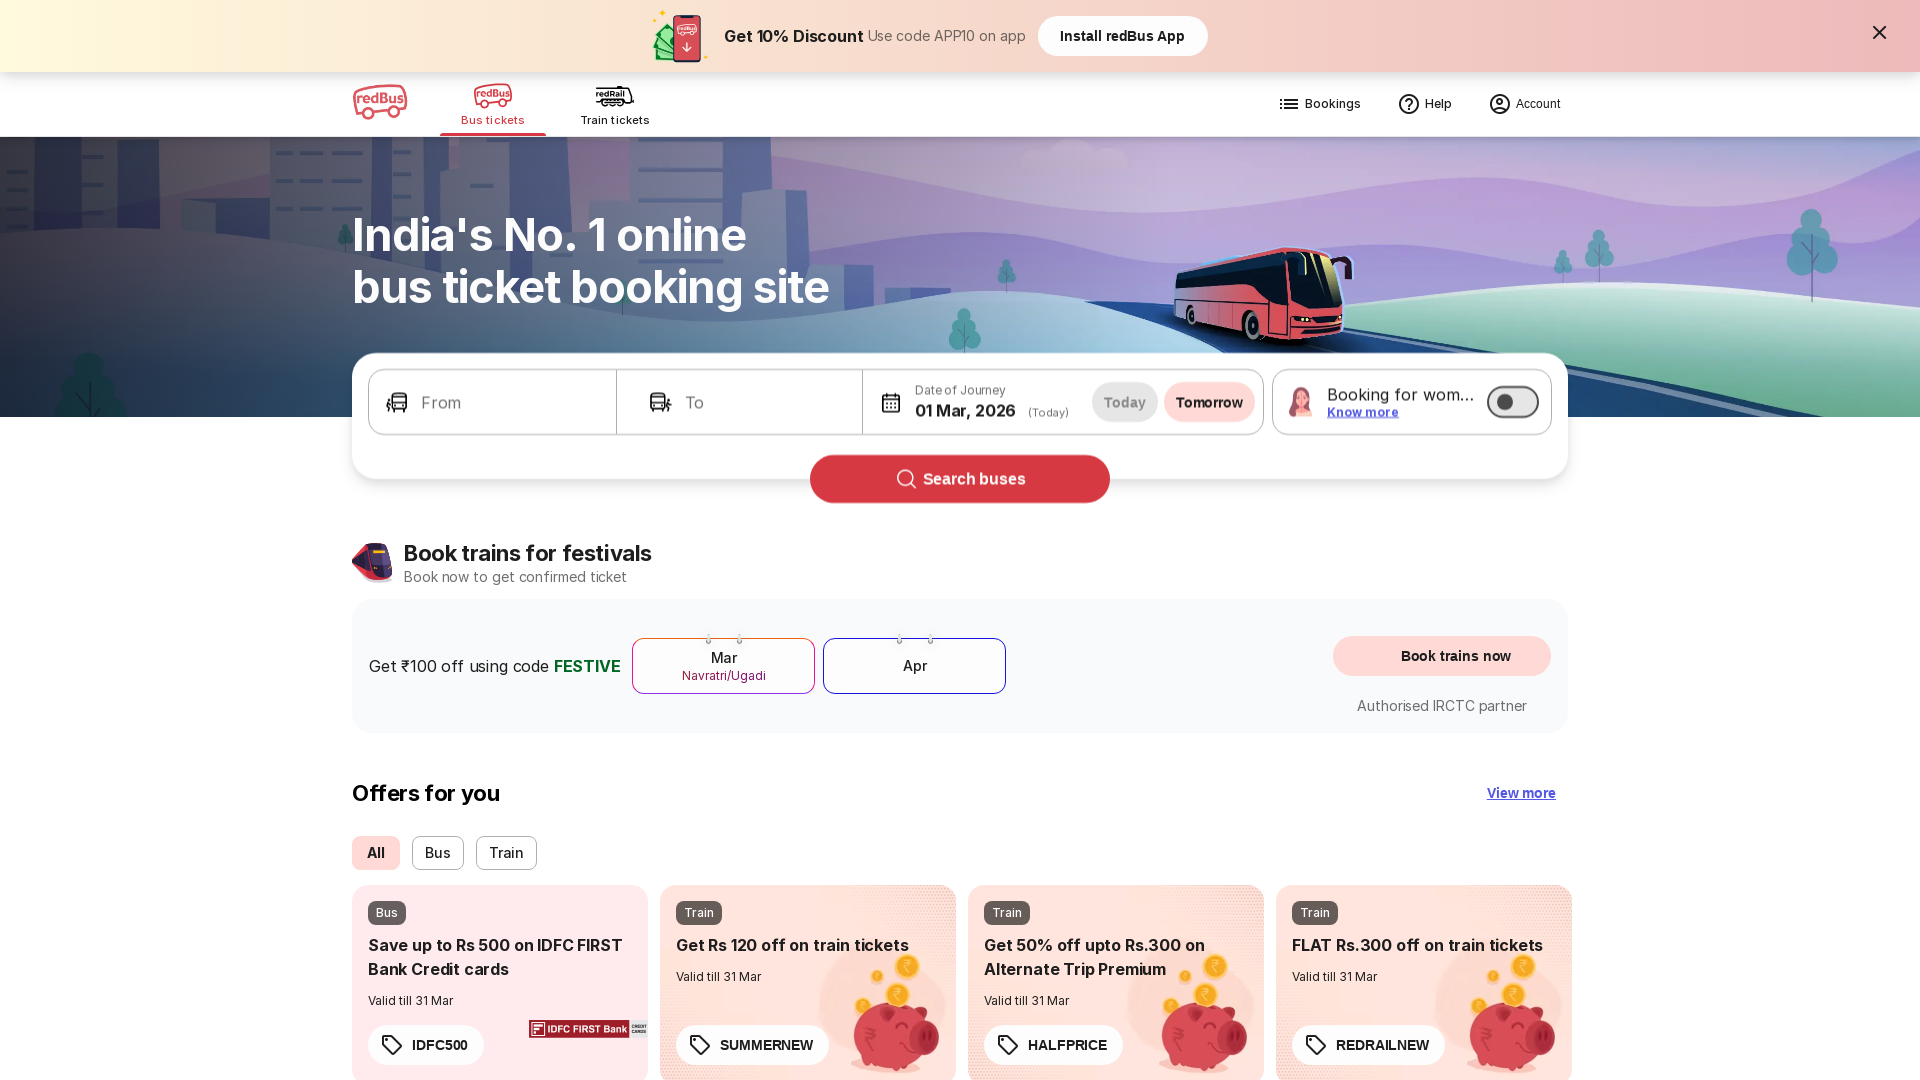